Tests dynamic table functionality by clicking to expand the data input section, entering JSON data with person records, refreshing the table, and verifying the table displays the correct data.

Starting URL: https://testpages.herokuapp.com/styled/tag/dynamic-table.html

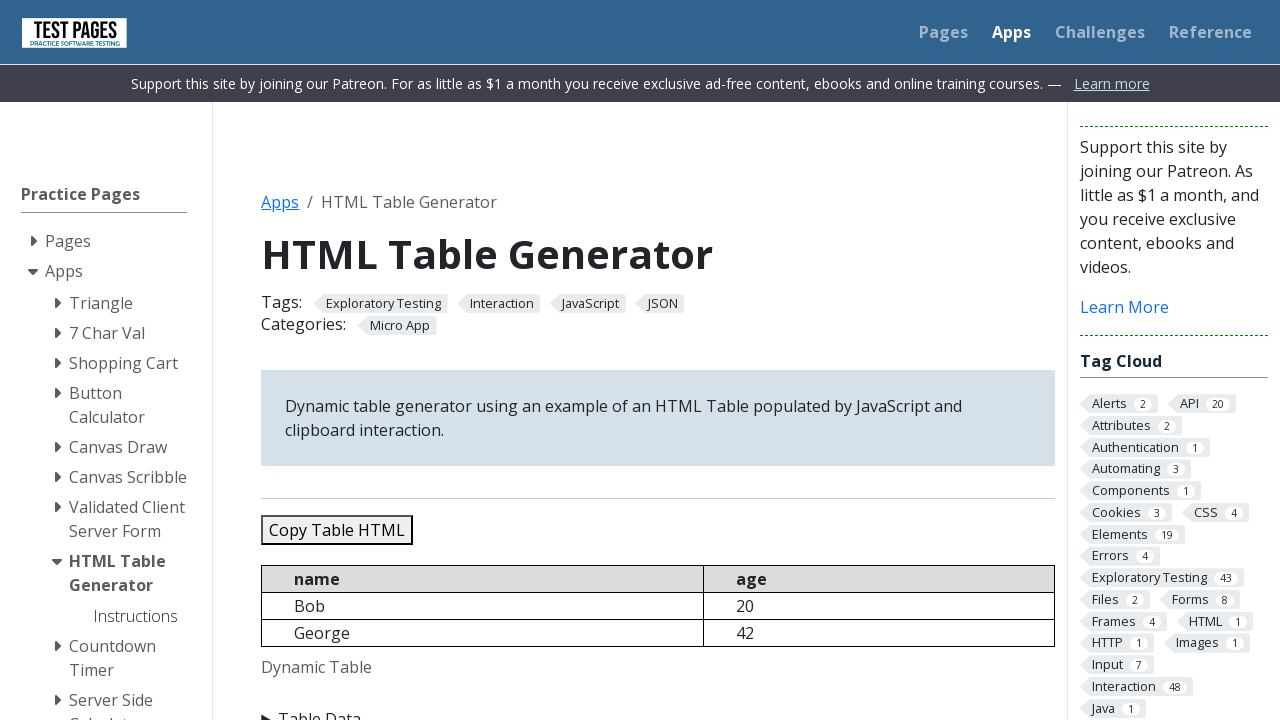

Navigated to dynamic table test page
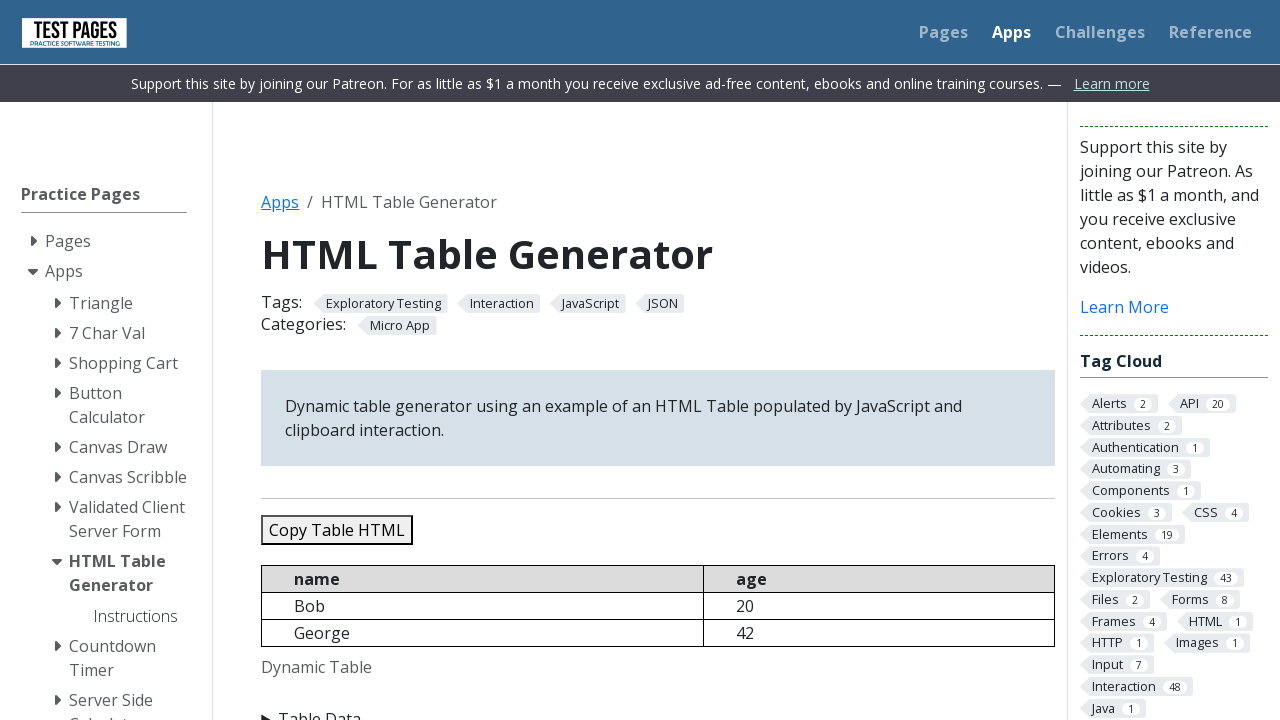

Clicked 'Table Data' summary to expand data input section at (658, 708) on xpath=//summary[.='Table Data']
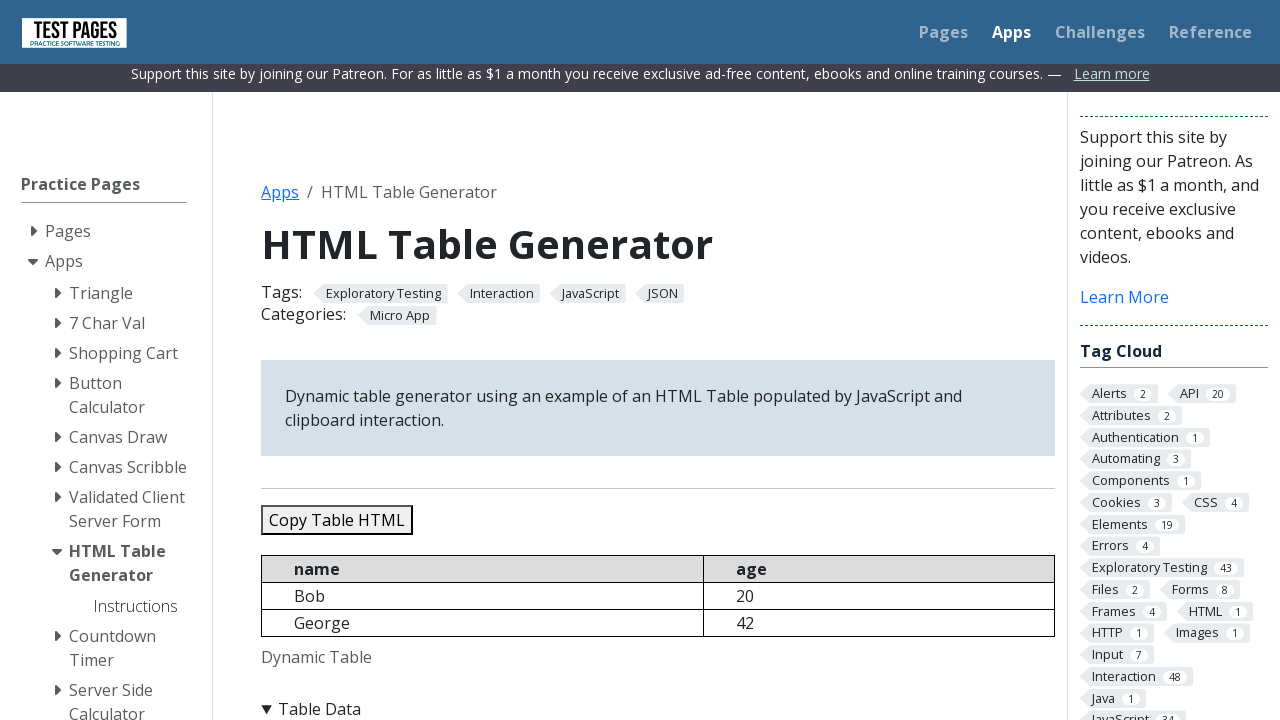

Entered JSON data with 5 person records into the text field on #jsondata
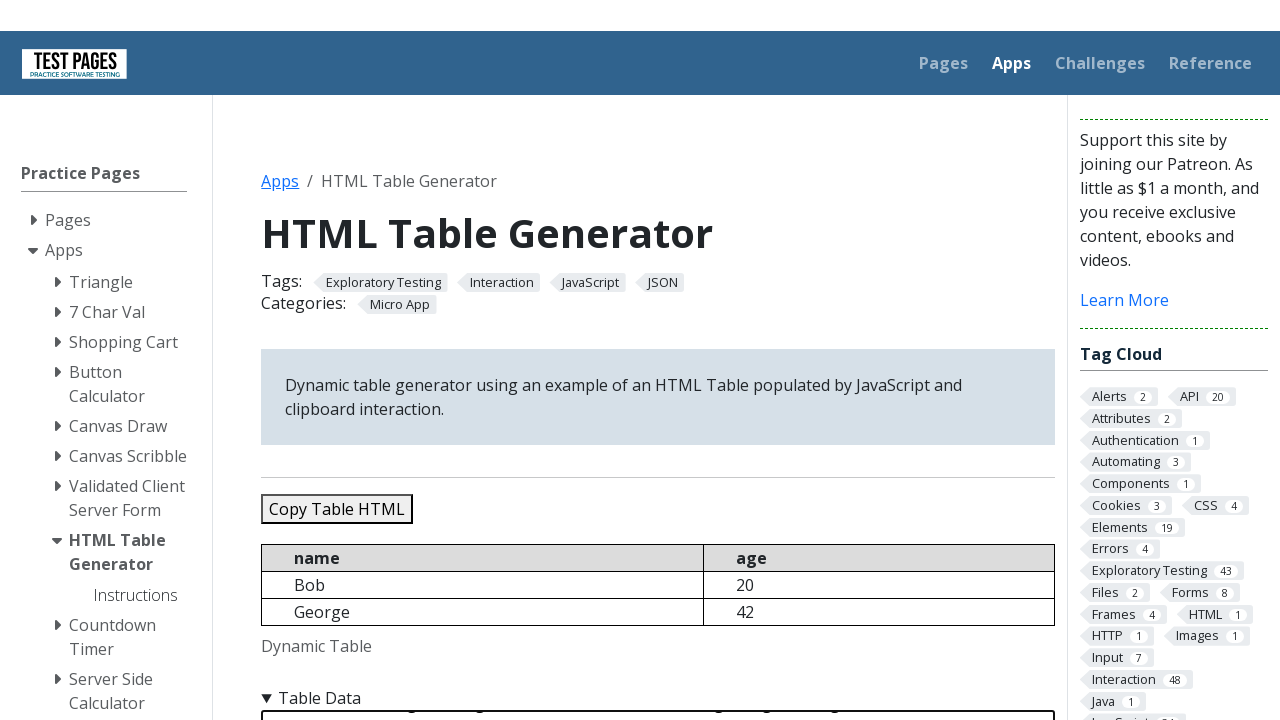

Clicked 'Refresh Table' button to load data into table at (359, 360) on xpath=//button[.='Refresh Table']
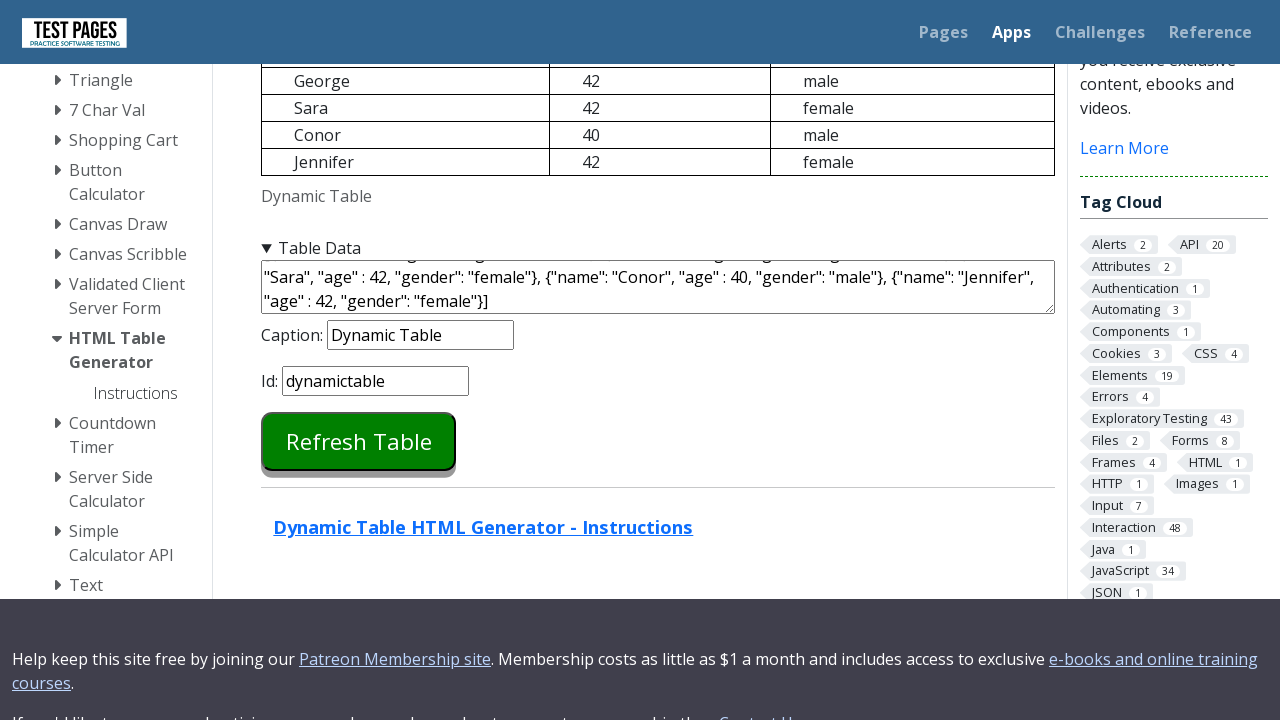

Table populated with data (second row appeared)
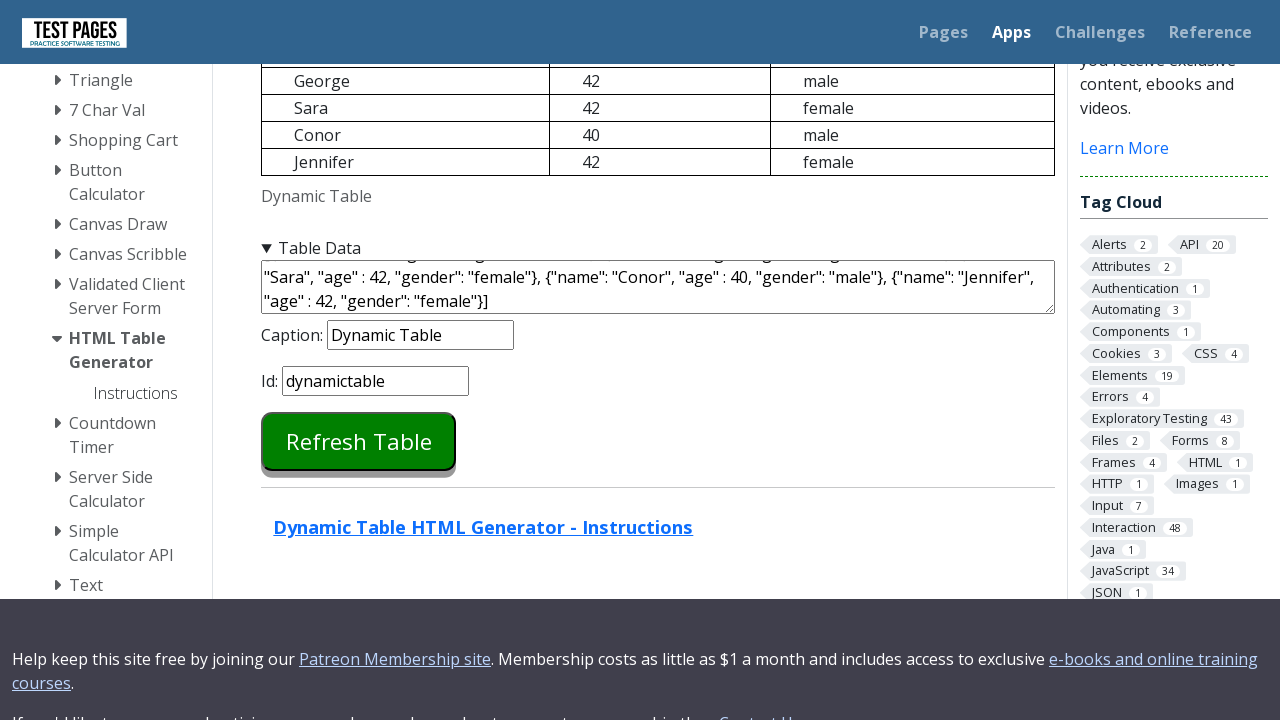

Verified name 'Bob' in row 1
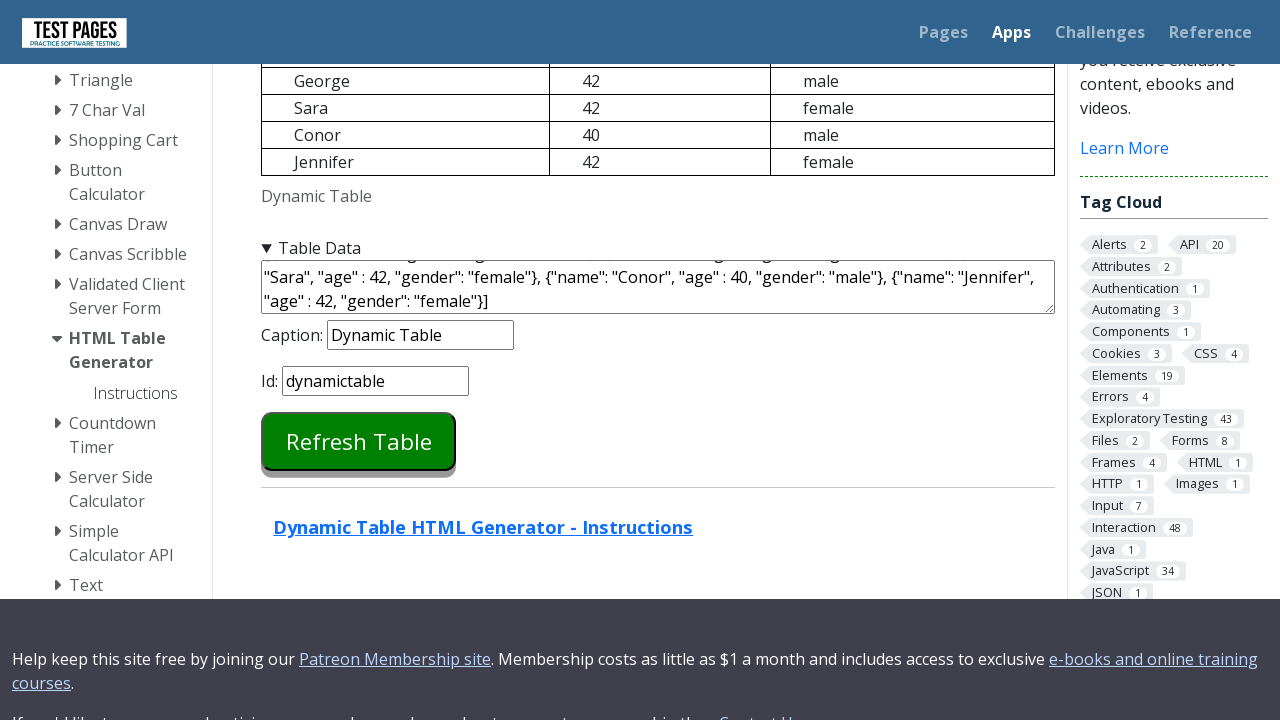

Verified age '20' in row 1
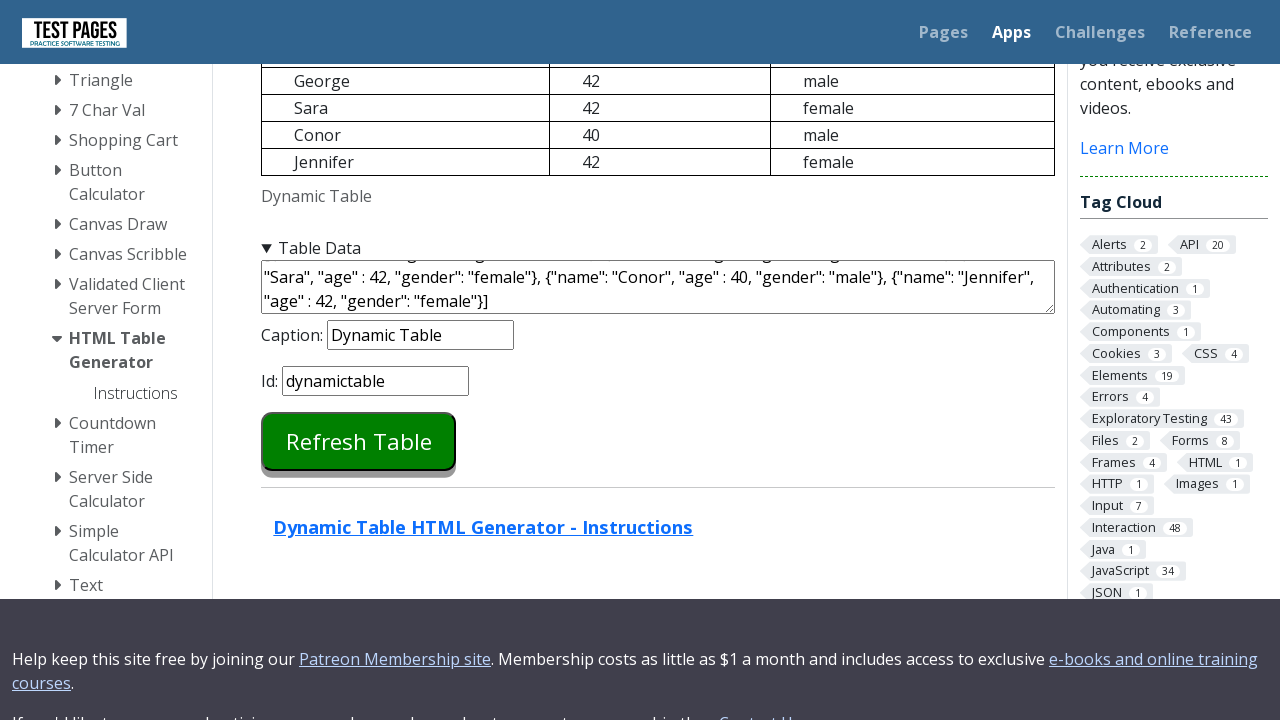

Verified gender 'male' in row 1
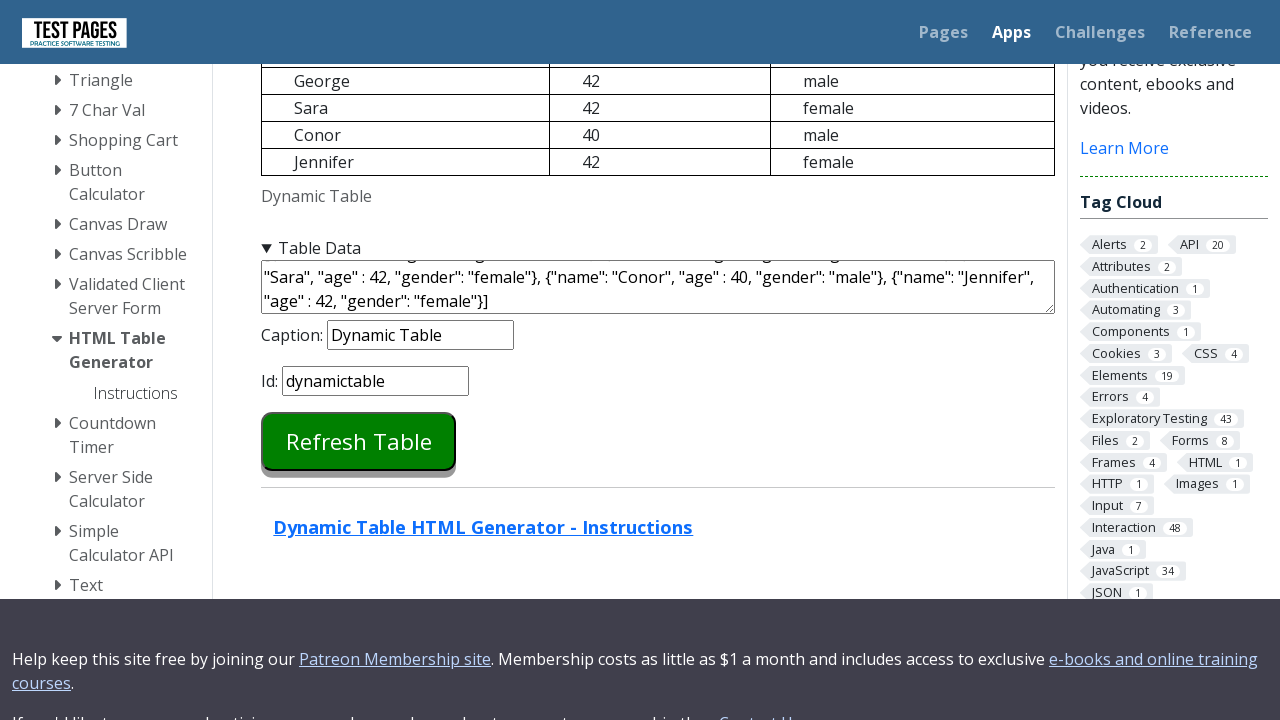

Verified name 'George' in row 2
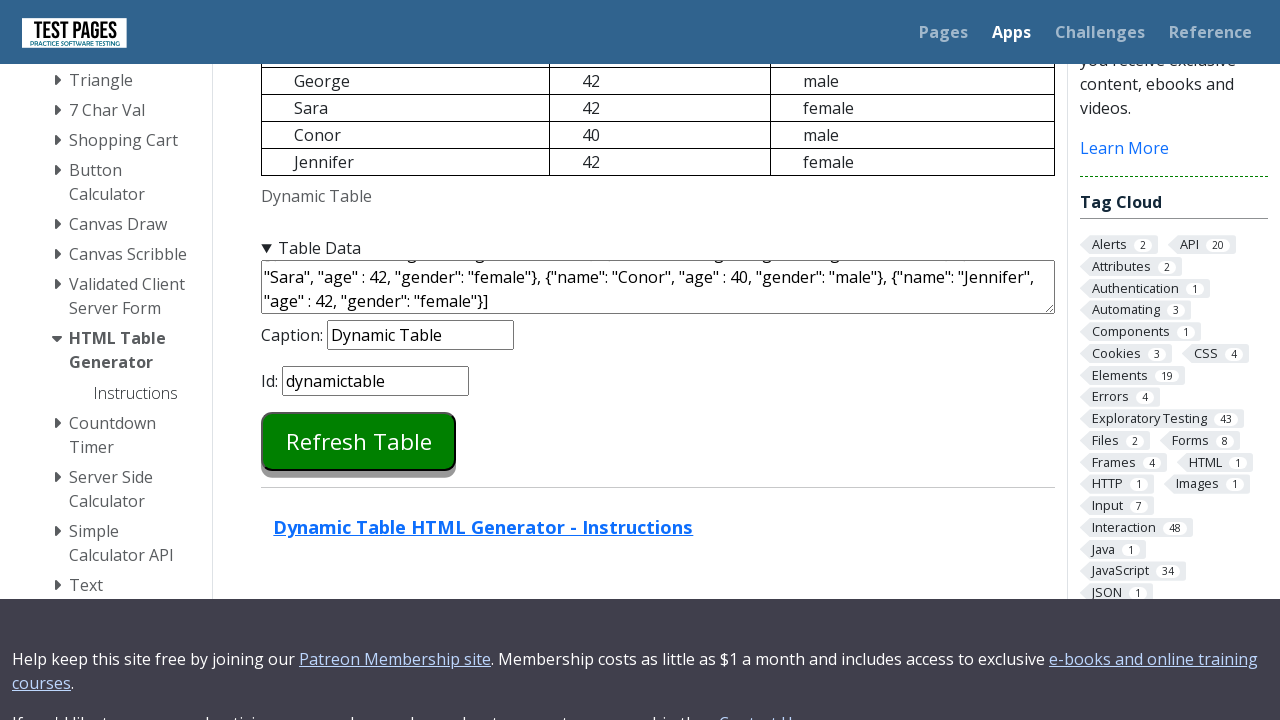

Verified age '42' in row 2
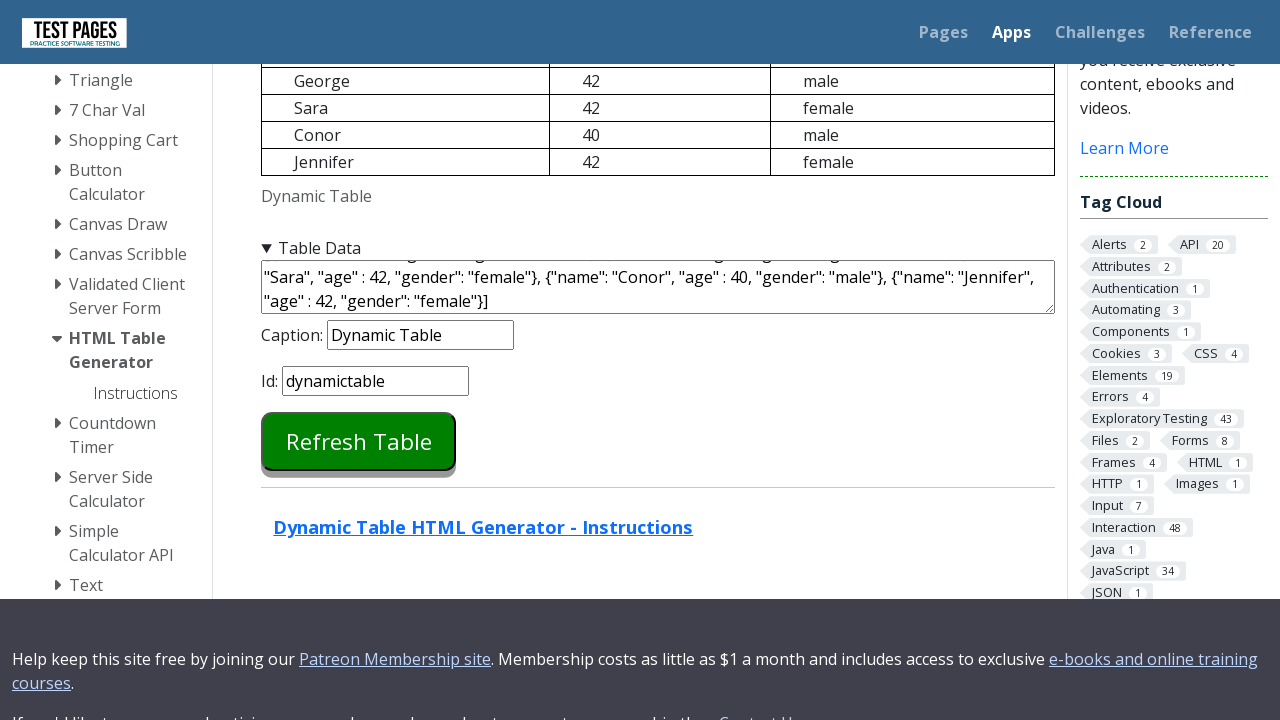

Verified gender 'male' in row 2
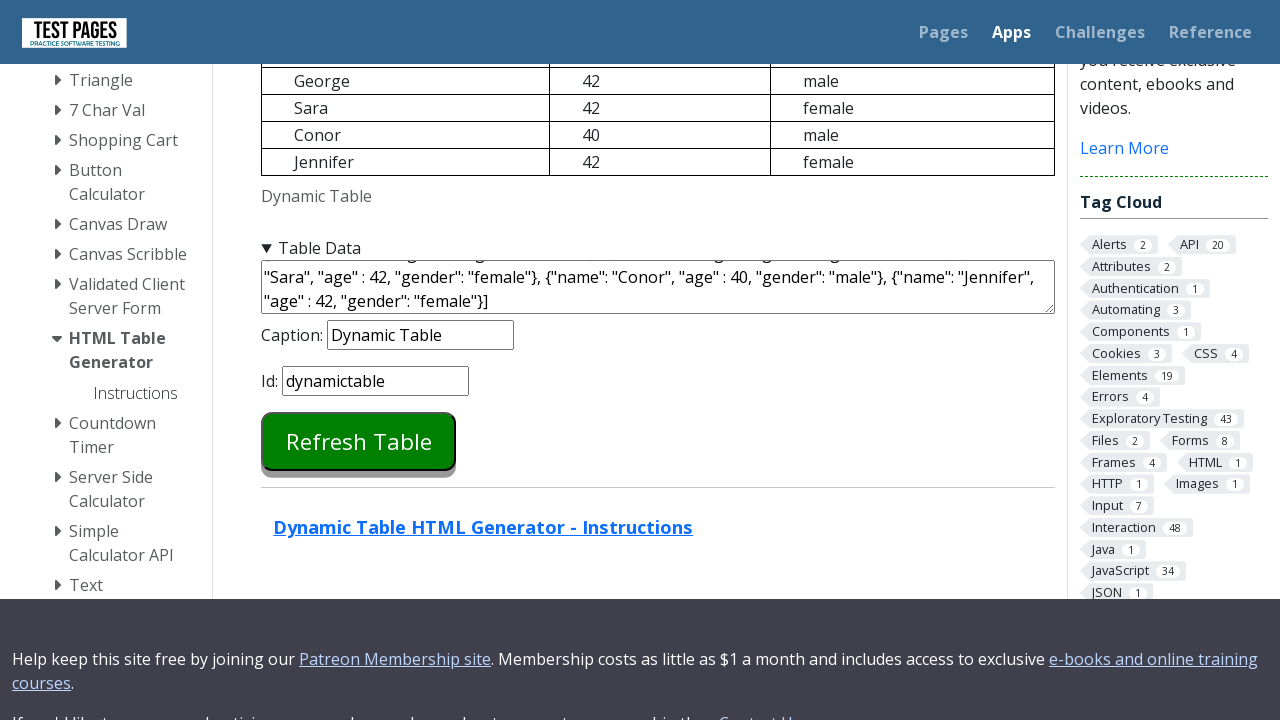

Verified name 'Sara' in row 3
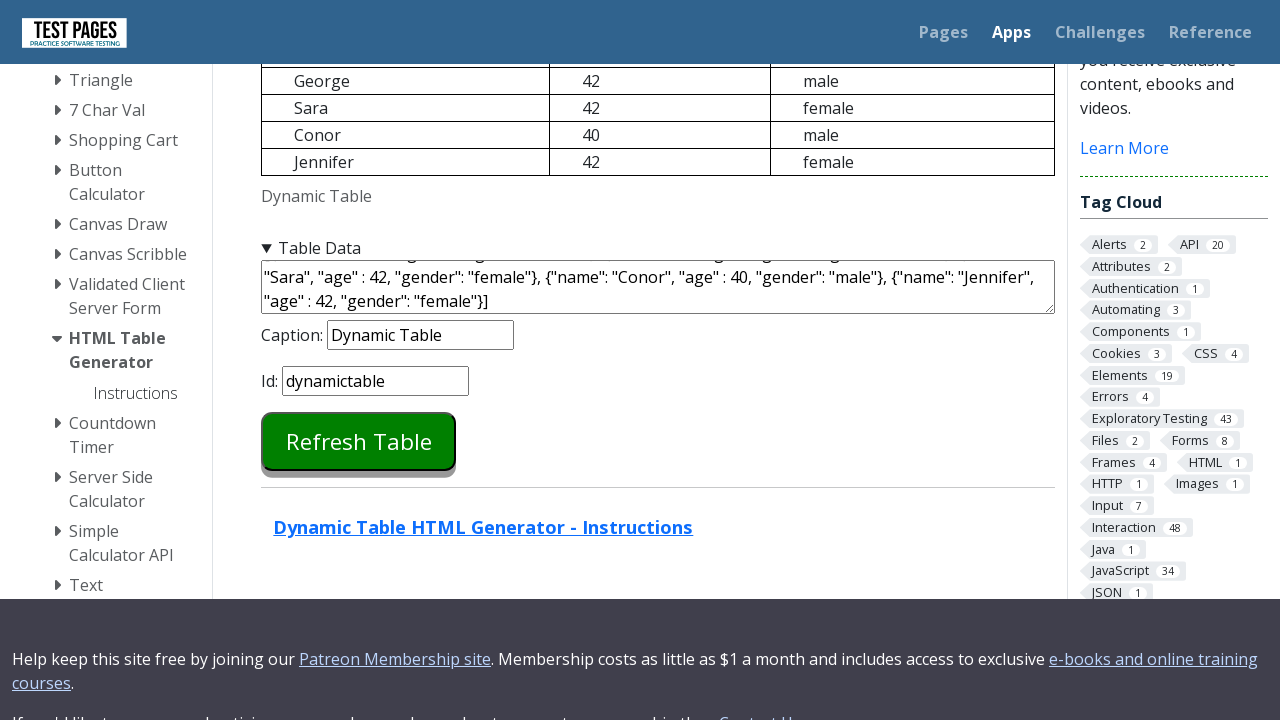

Verified age '42' in row 3
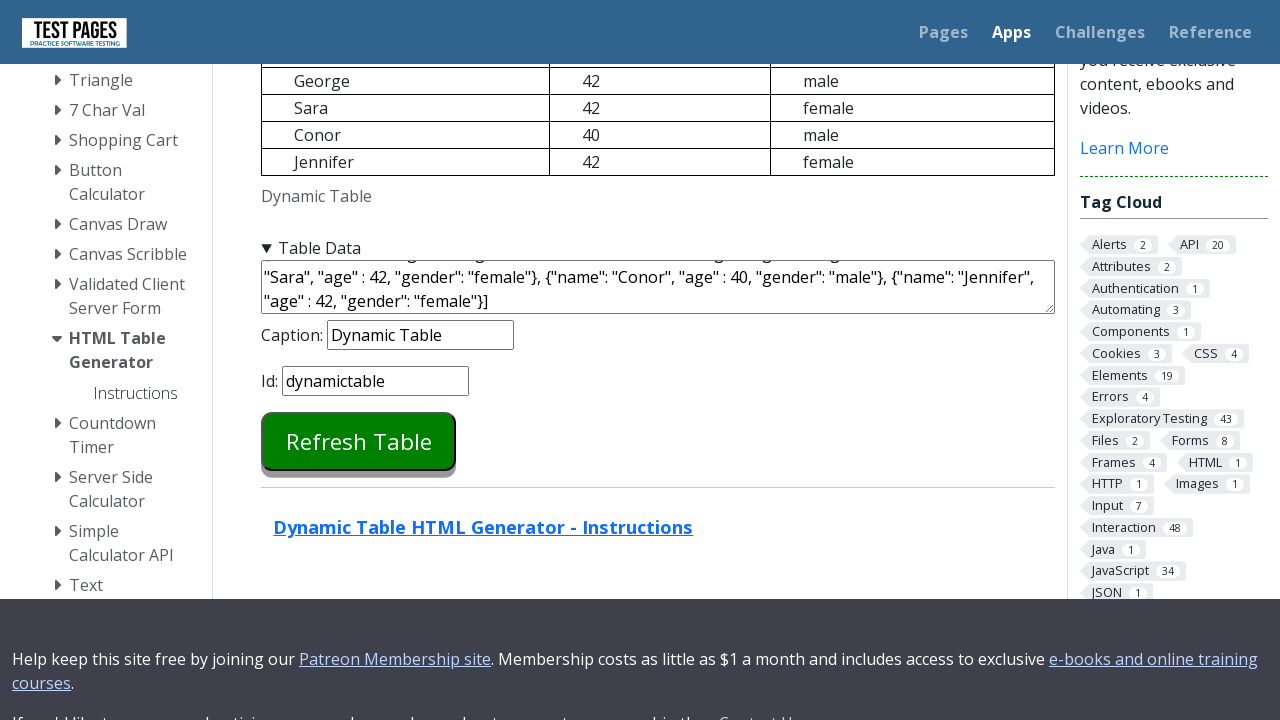

Verified gender 'female' in row 3
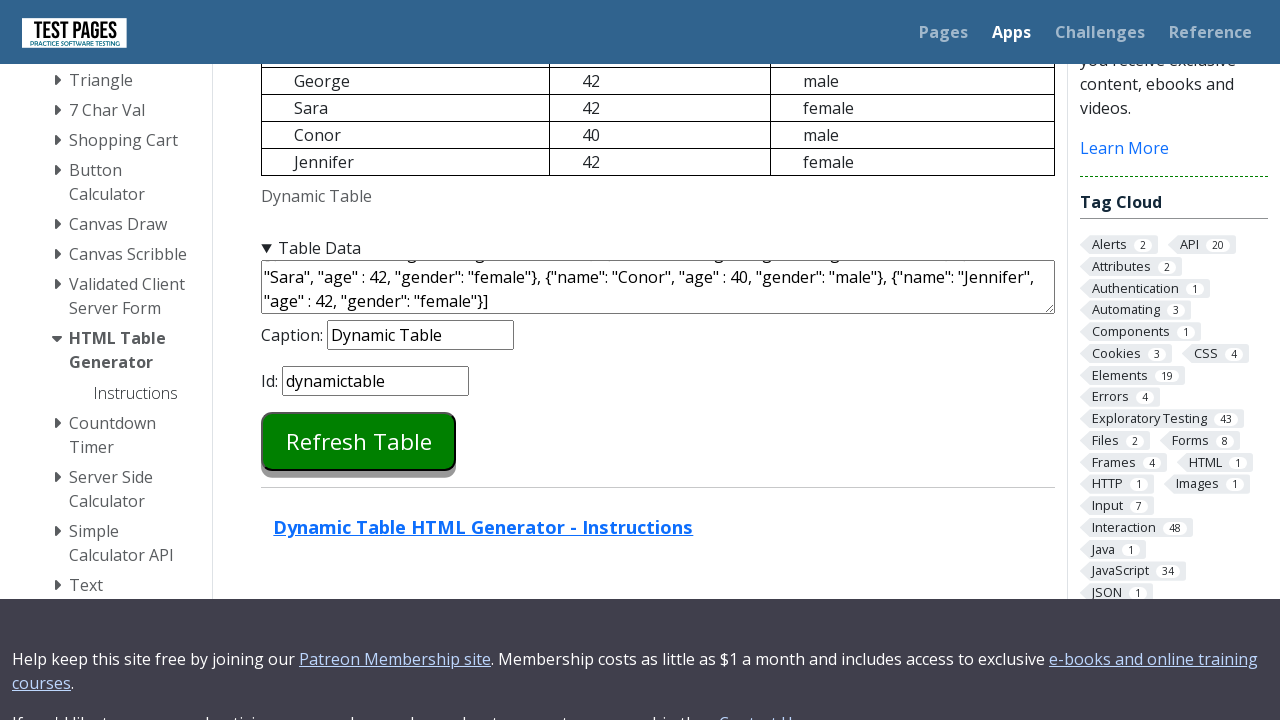

Verified name 'Conor' in row 4
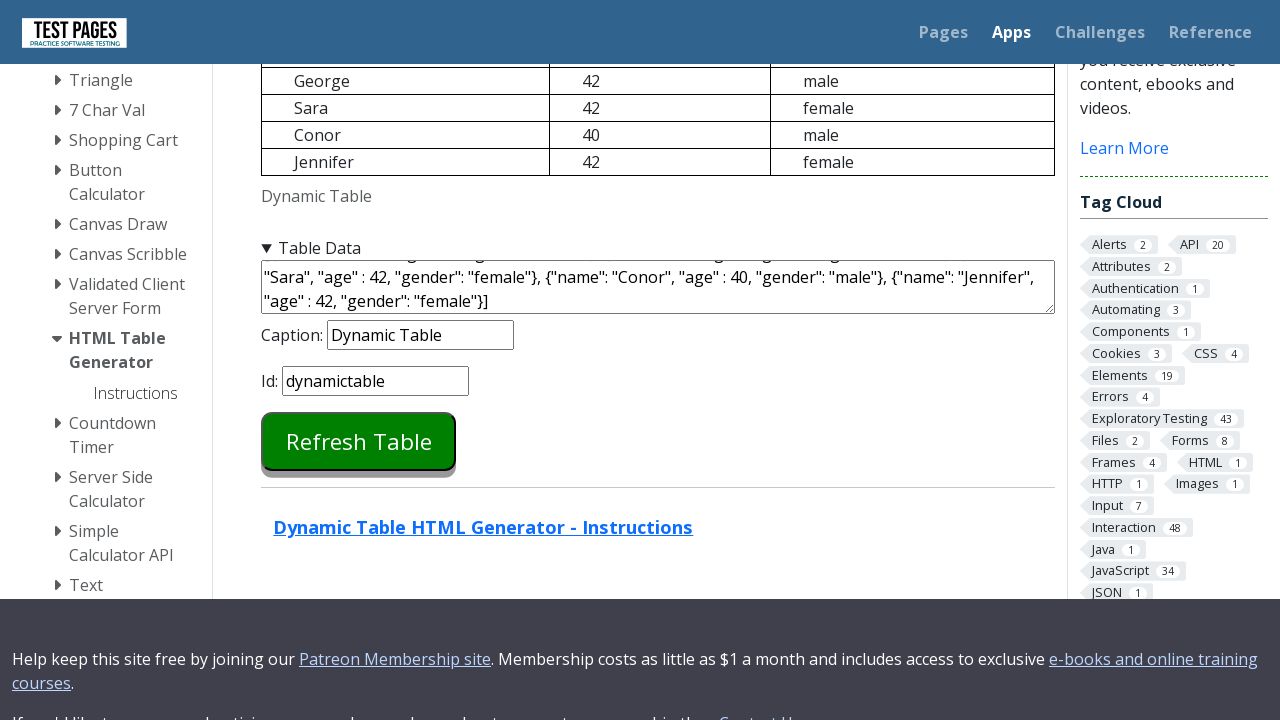

Verified age '40' in row 4
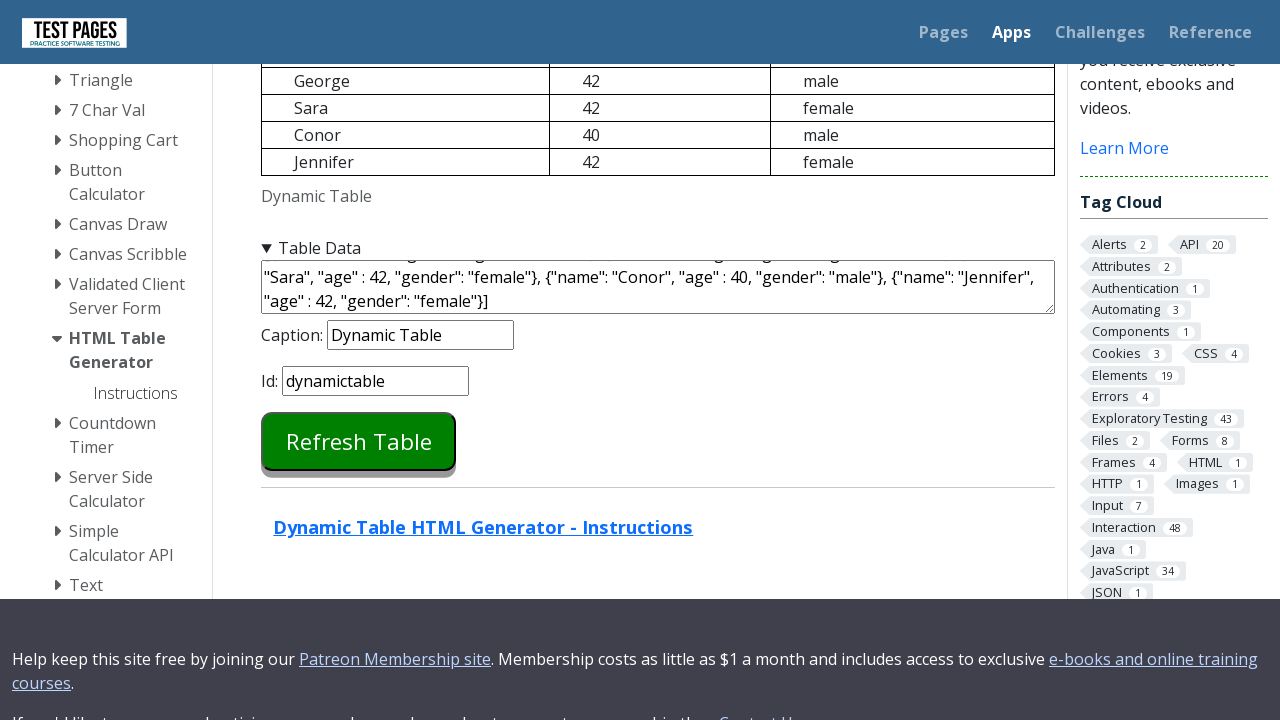

Verified gender 'male' in row 4
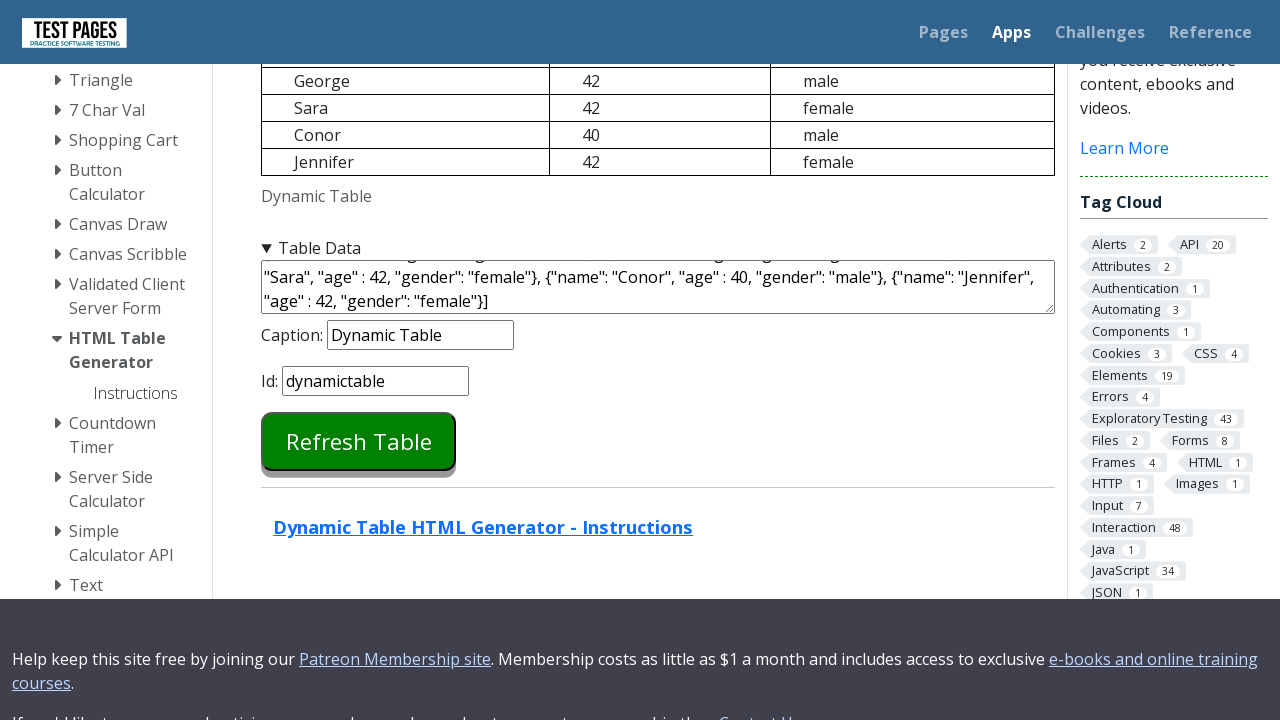

Verified name 'Jennifer' in row 5
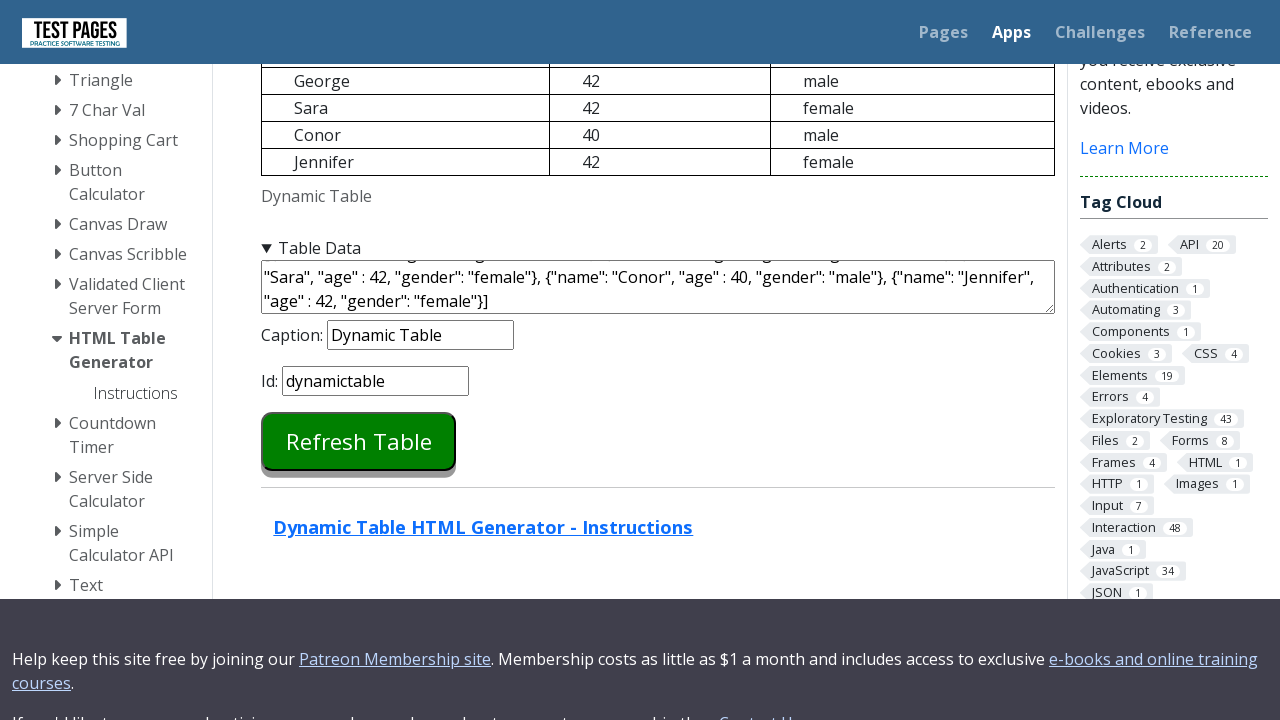

Verified age '42' in row 5
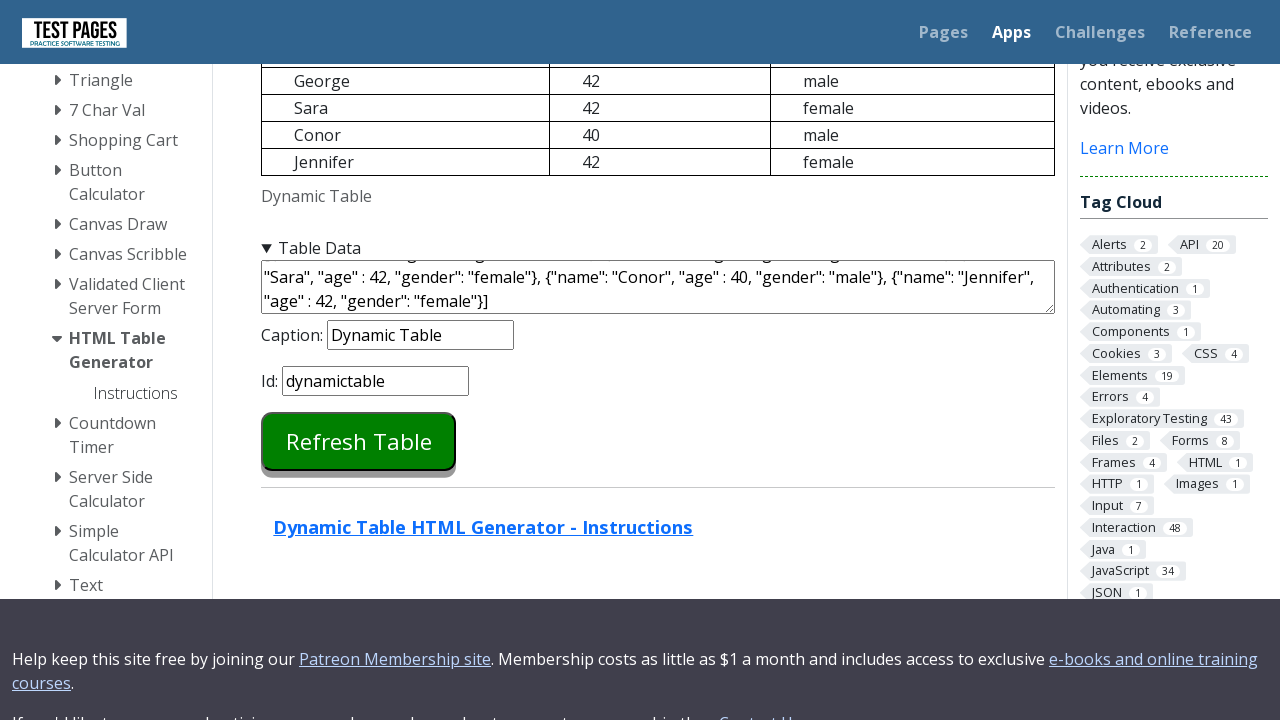

Verified gender 'female' in row 5
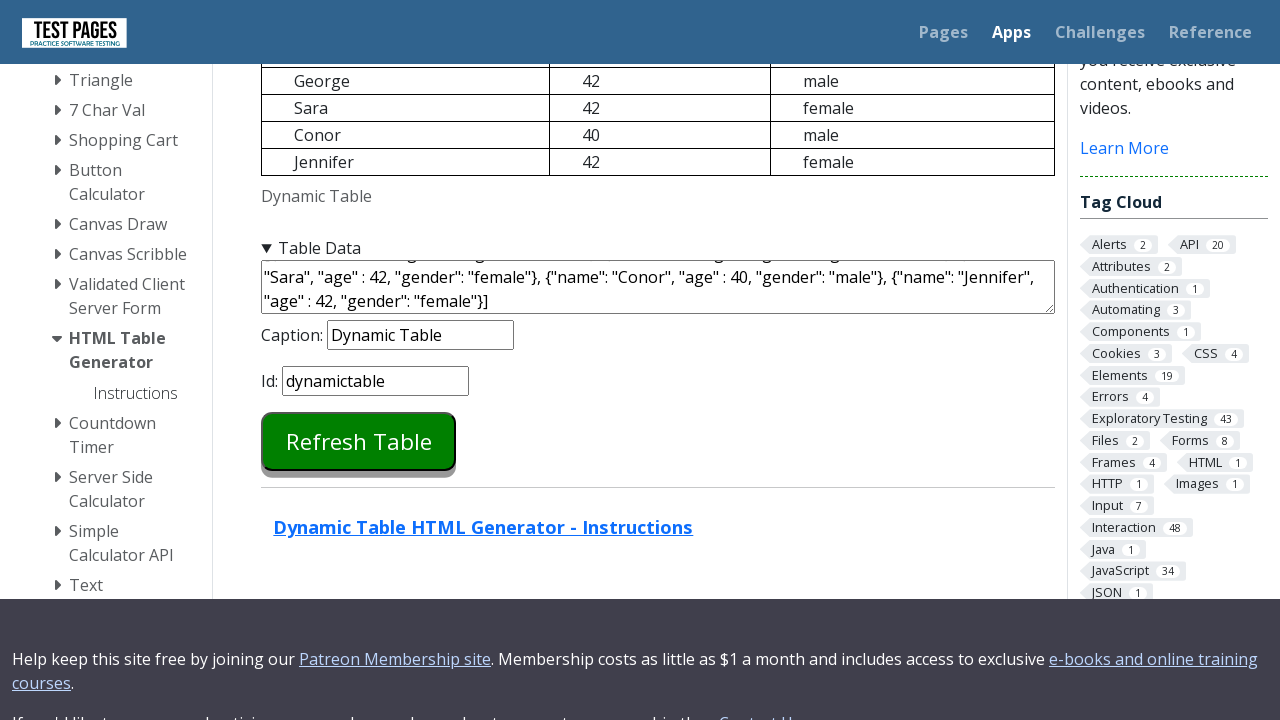

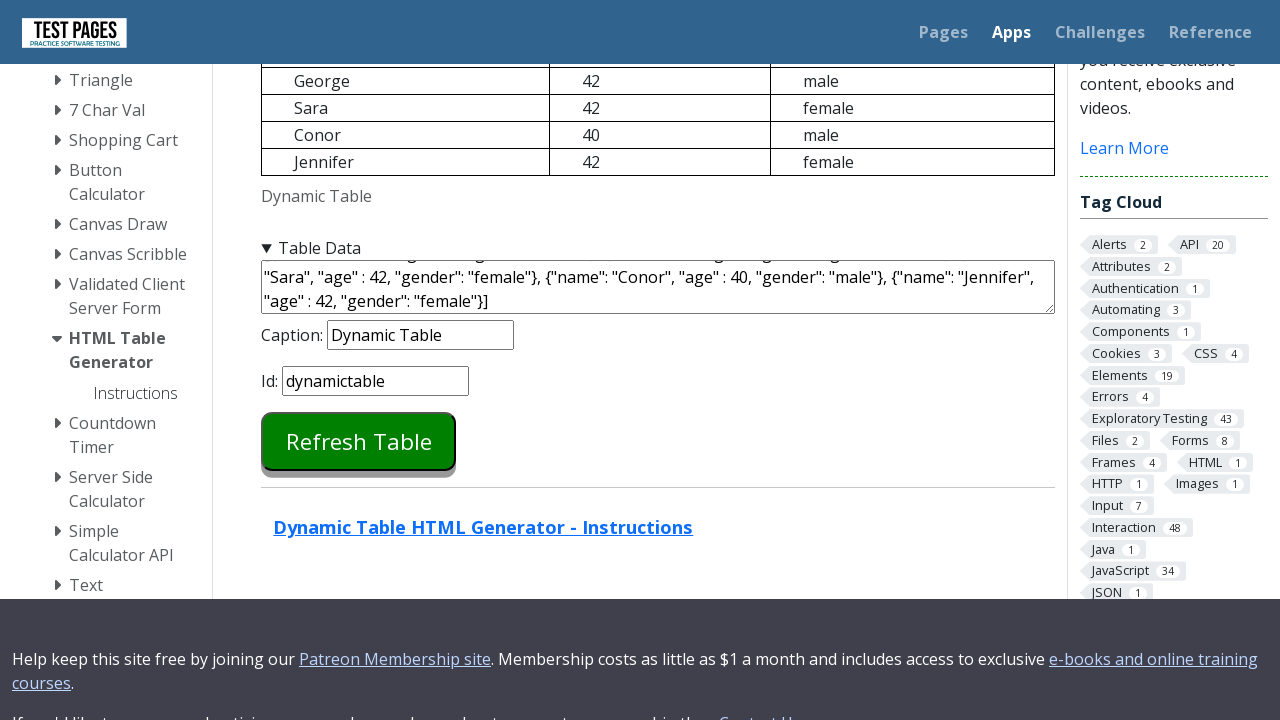